Navigates to Rahul Shetty Academy website and verifies the page loads by checking the title is present

Starting URL: http://www.rahulshettyacademy.com

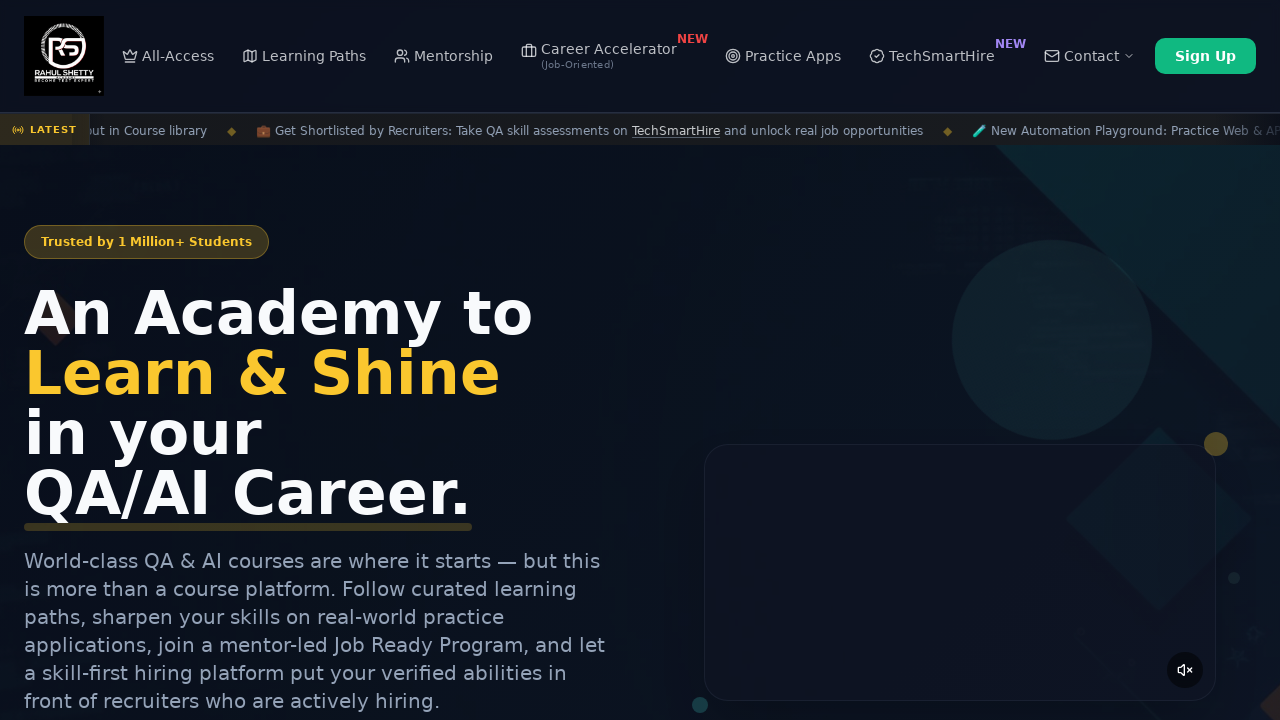

Waited for page to reach domcontentloaded state
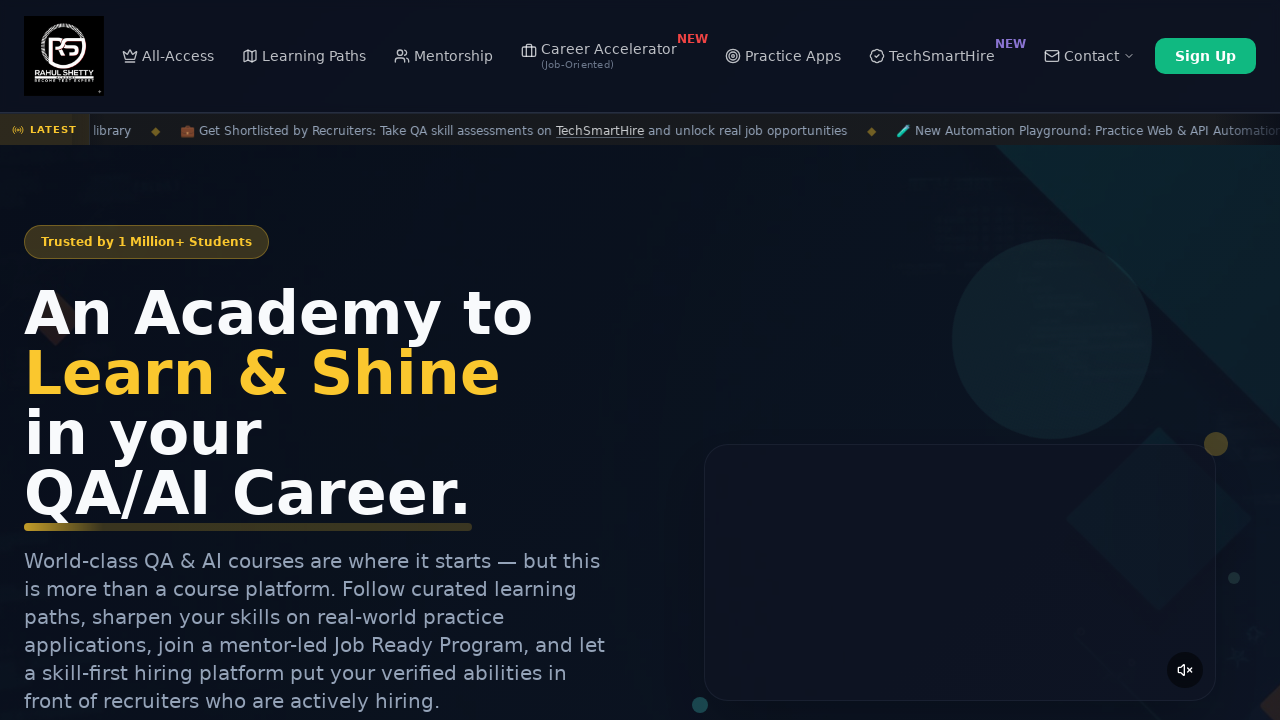

Verified page title is not empty
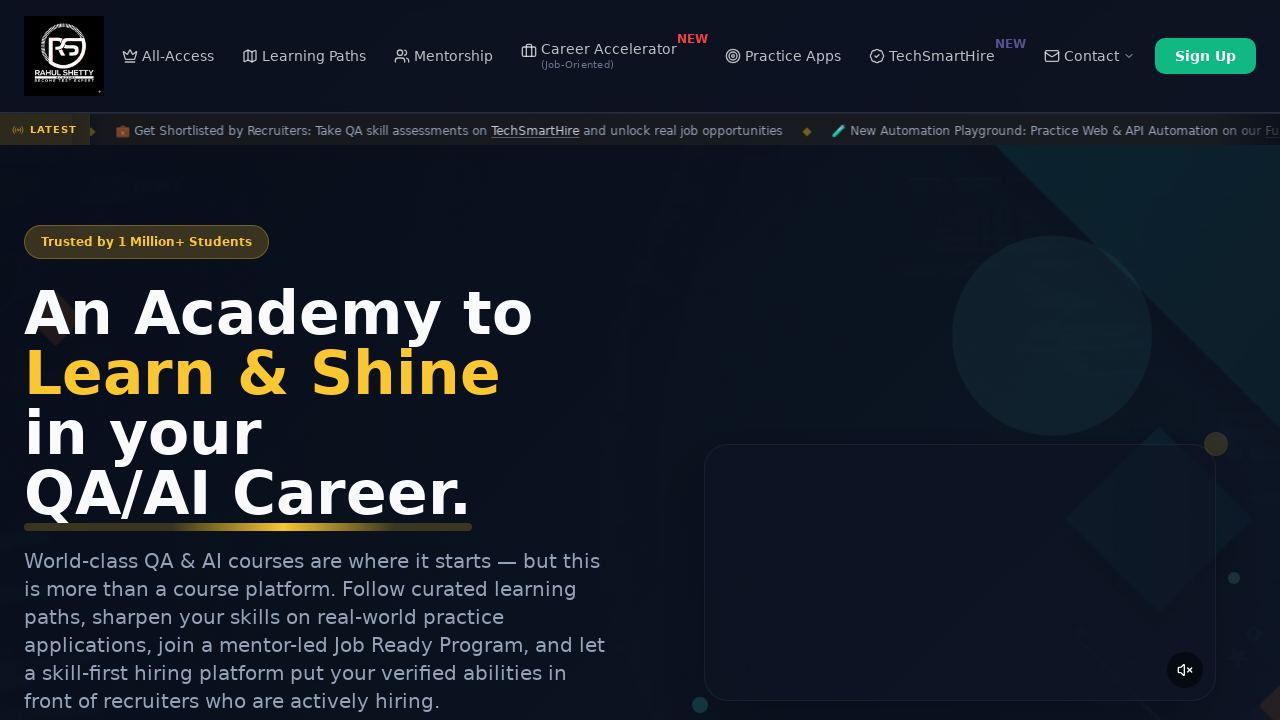

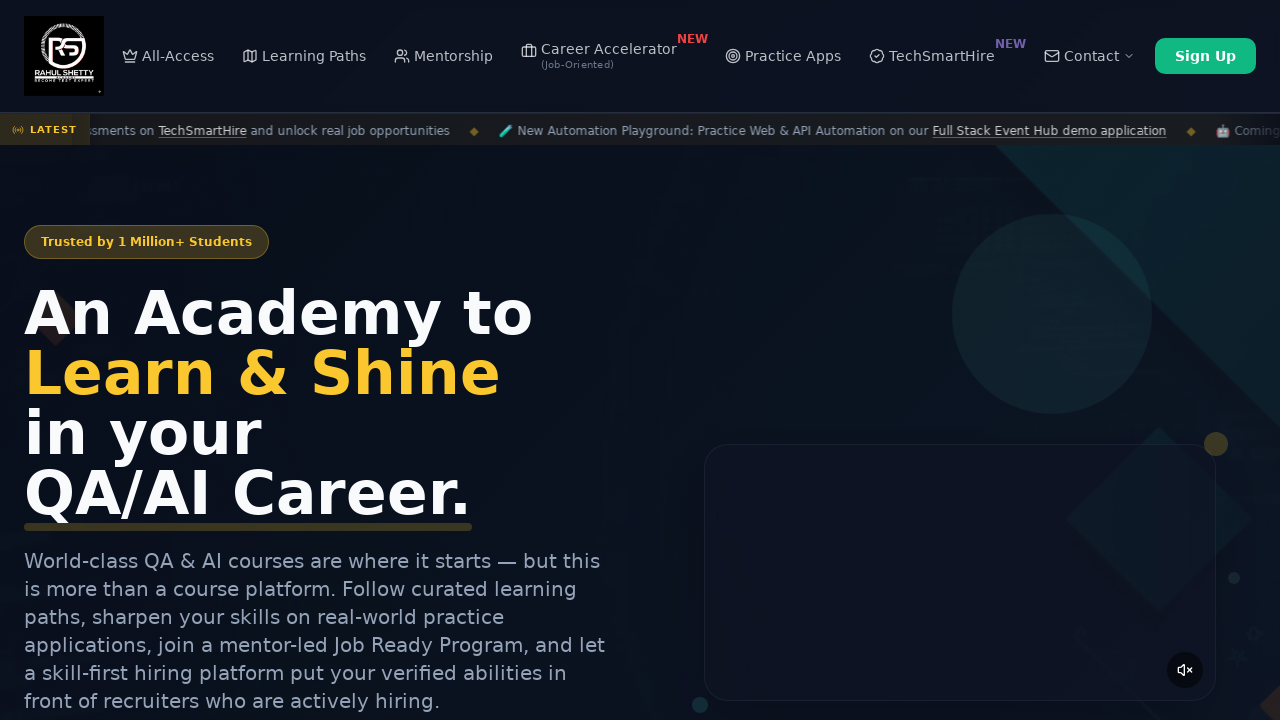